Tests that clicking the "GET STARTED" link navigates to the documentation intro page and verifies the URL.

Starting URL: https://playwright.dev/python

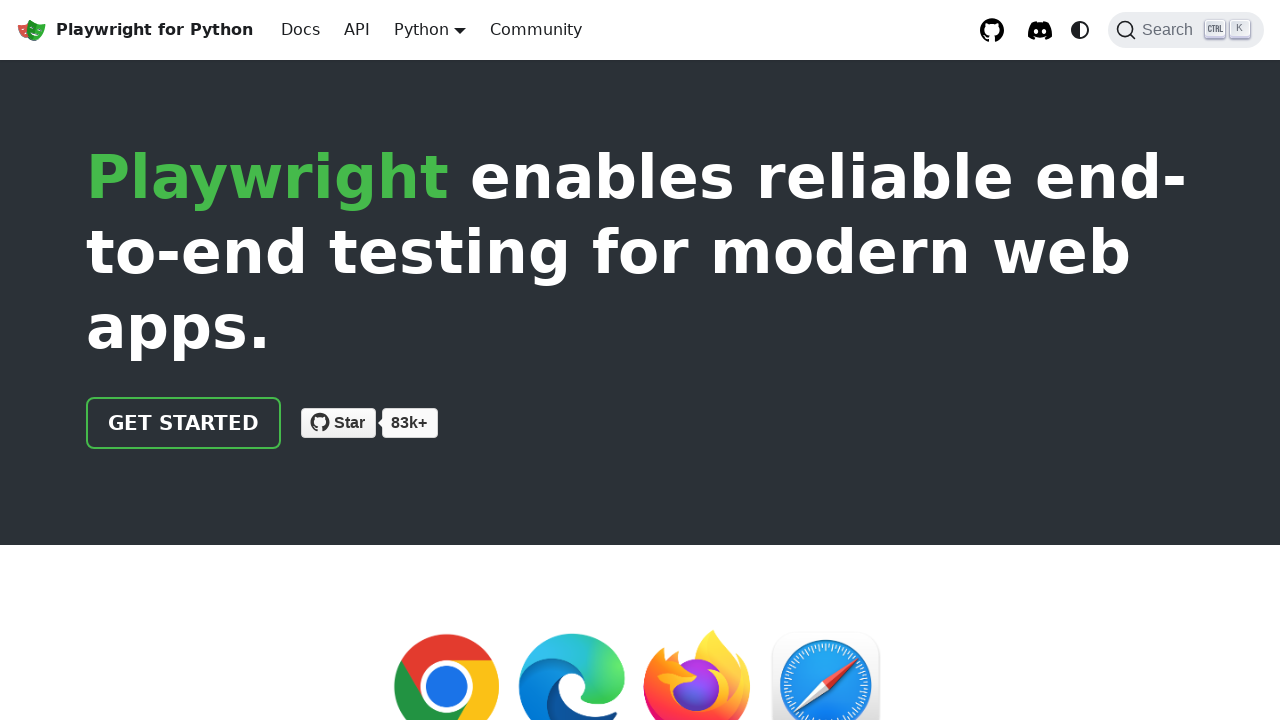

Clicked the 'GET STARTED' link at (184, 423) on internal:role=link[name="GET STARTED"i]
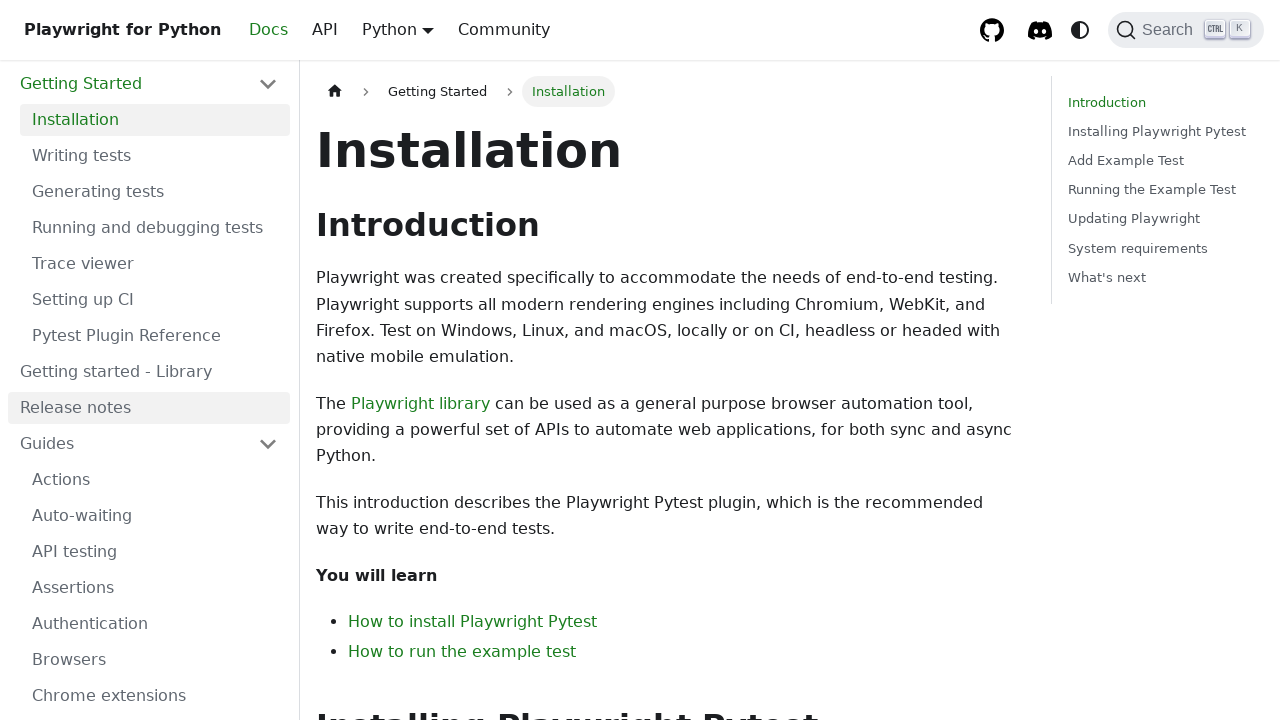

Navigated to documentation intro page
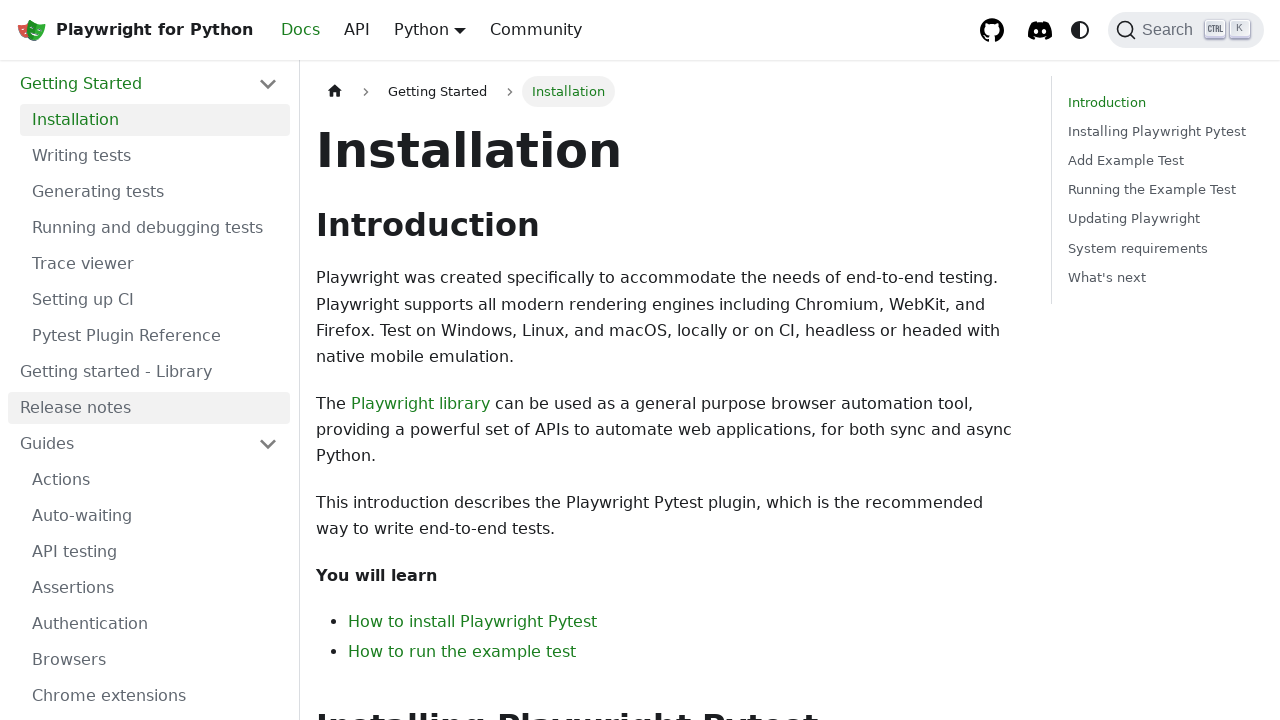

Verified URL is https://playwright.dev/python/docs/intro
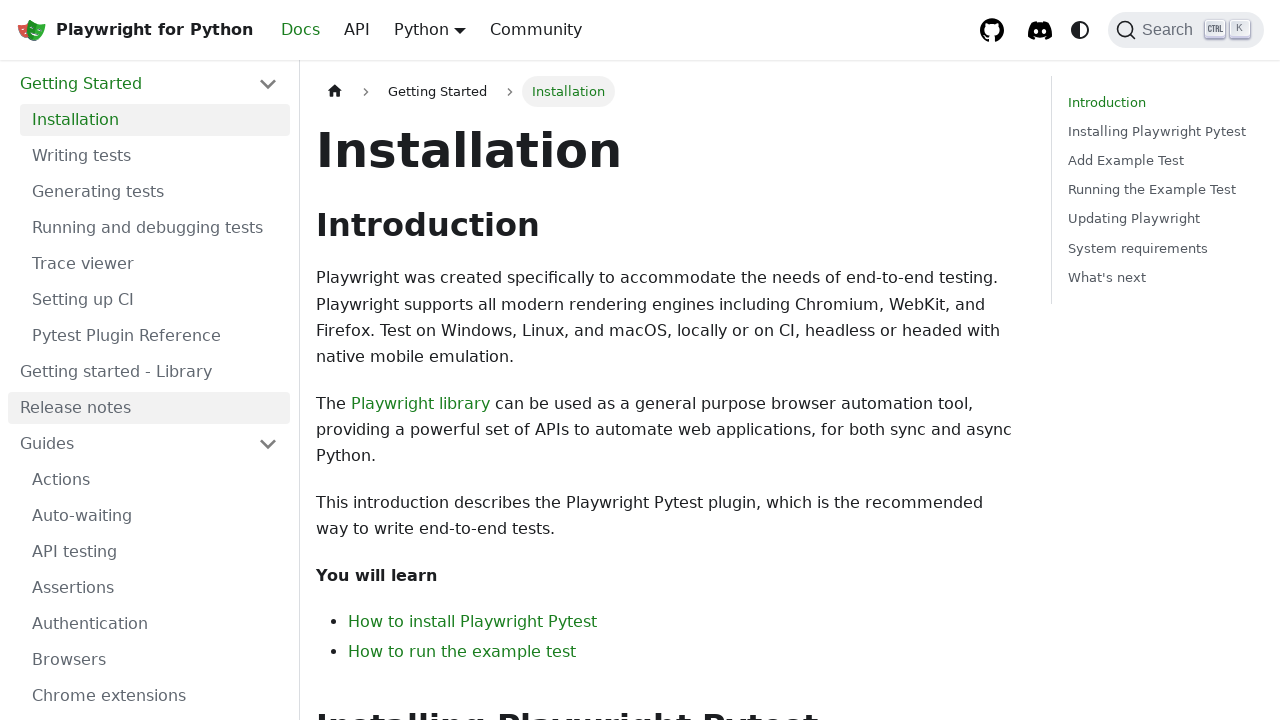

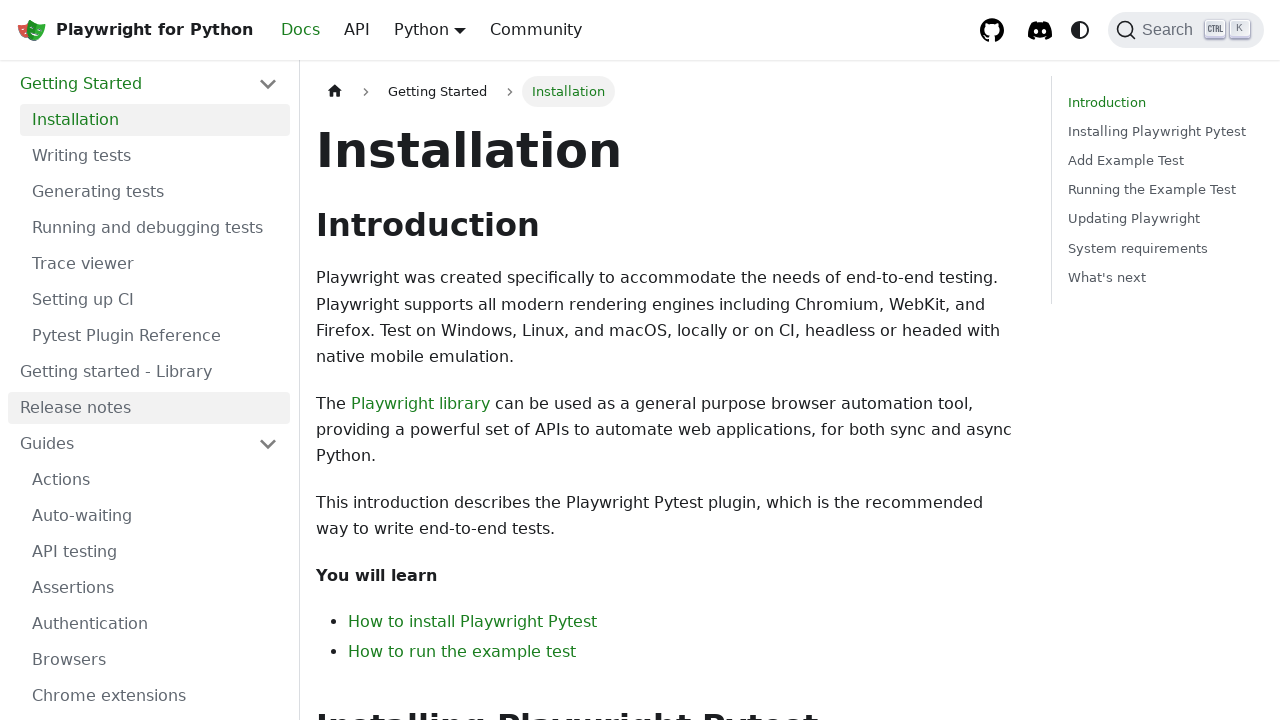